Counts the number of links specifically within the footer section of the page

Starting URL: https://rahulshettyacademy.com/AutomationPractice/

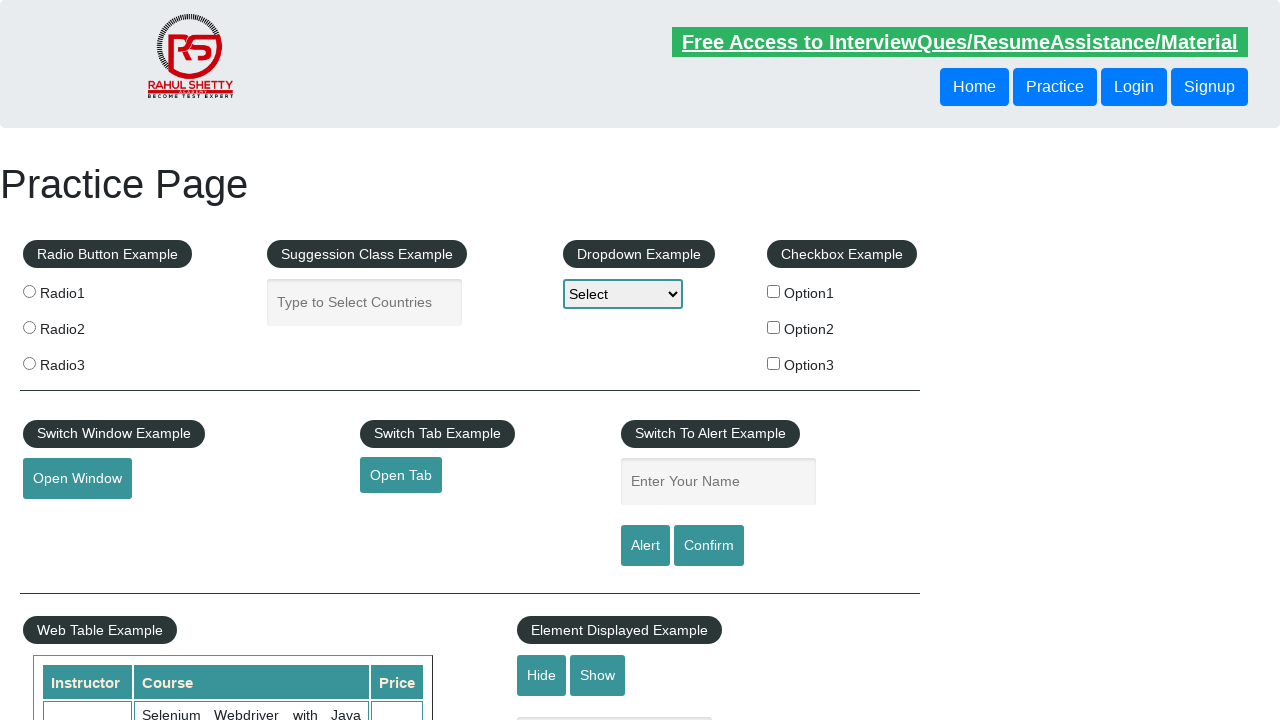

Located footer section with id 'gf-BIG'
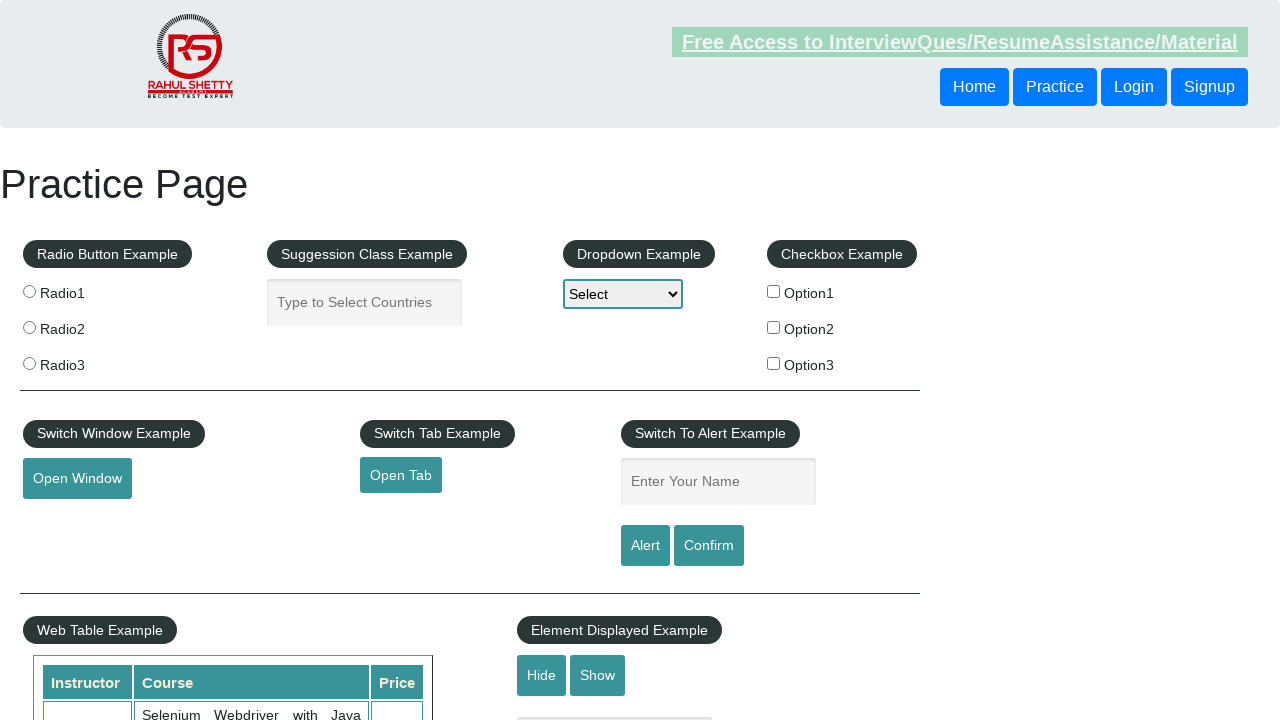

Located all anchor links within footer section
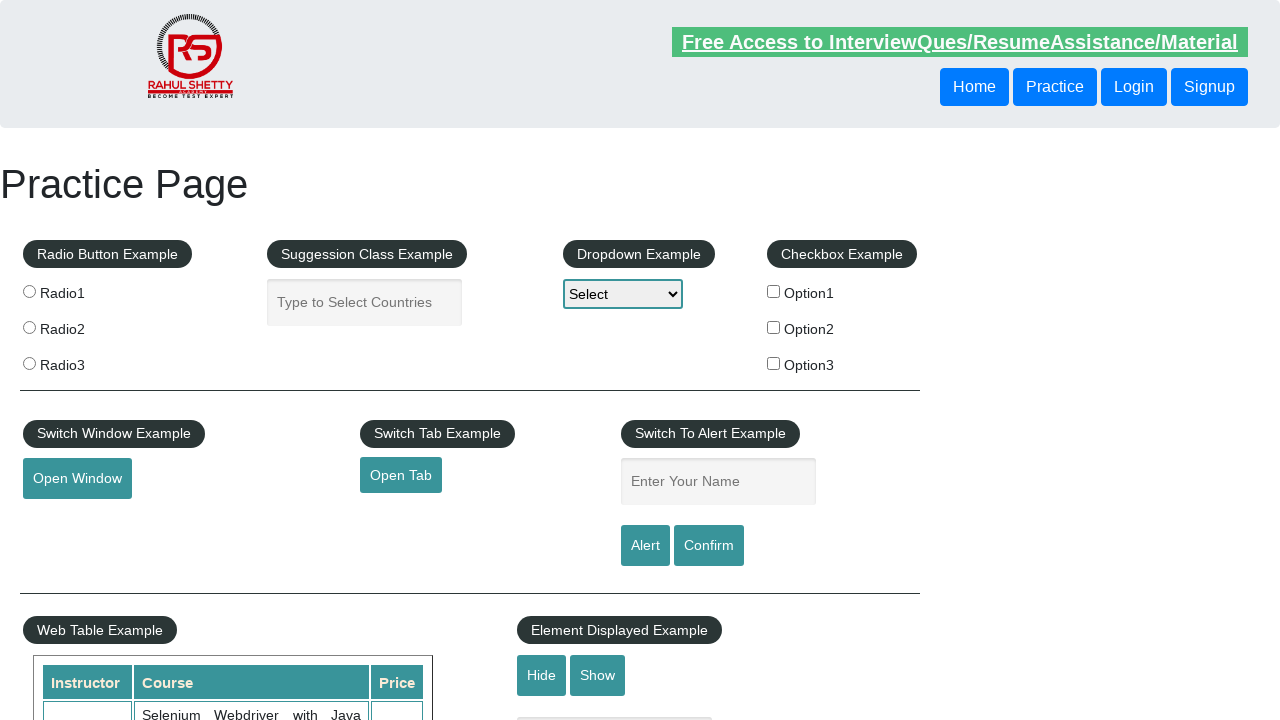

Counted 20 links in footer section
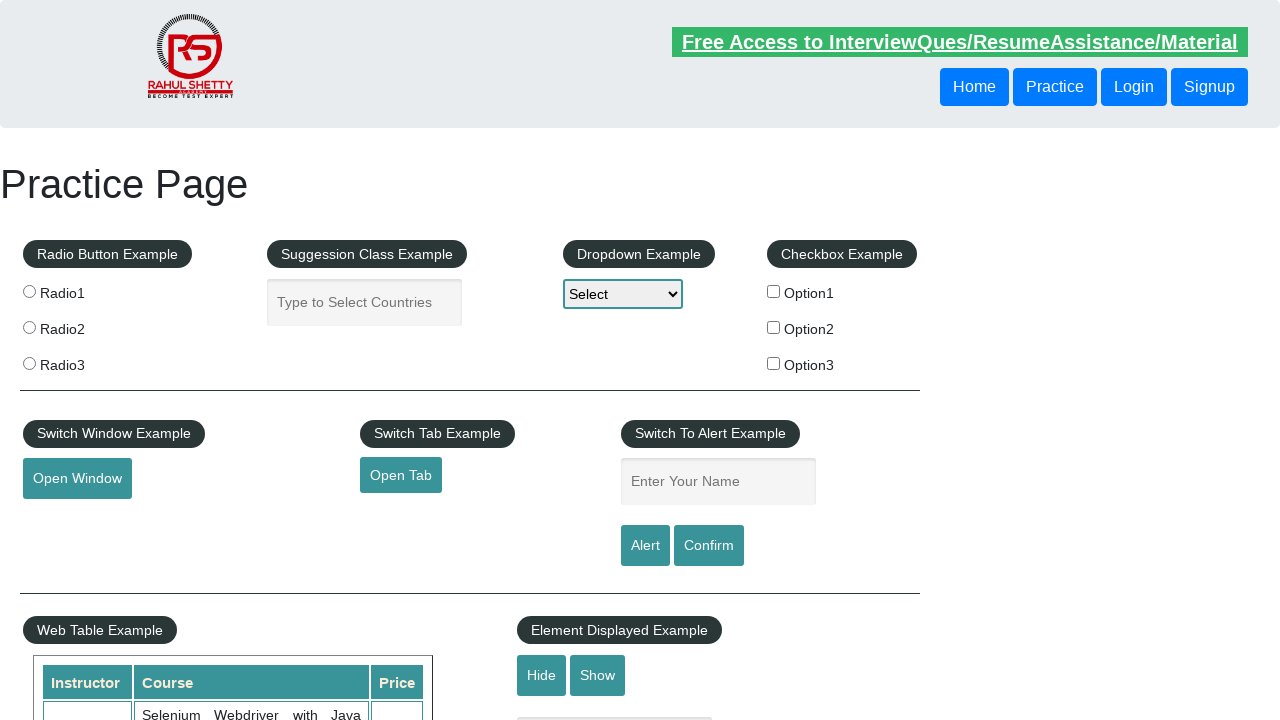

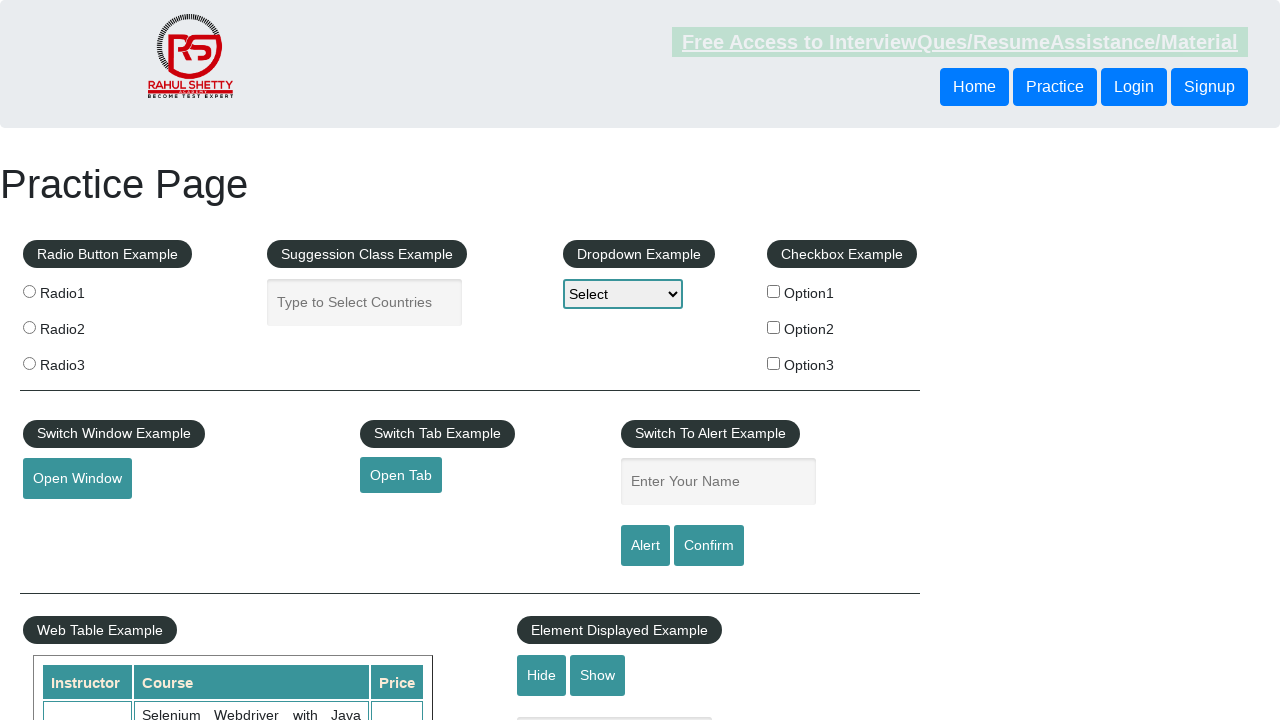